Navigates to a GitHub Pages site, triggers a Binder build by executing a JavaScript function, and waits for the build status to indicate the Binder is ready.

Starting URL: https://naresh-ub.github.io/grad-notes/

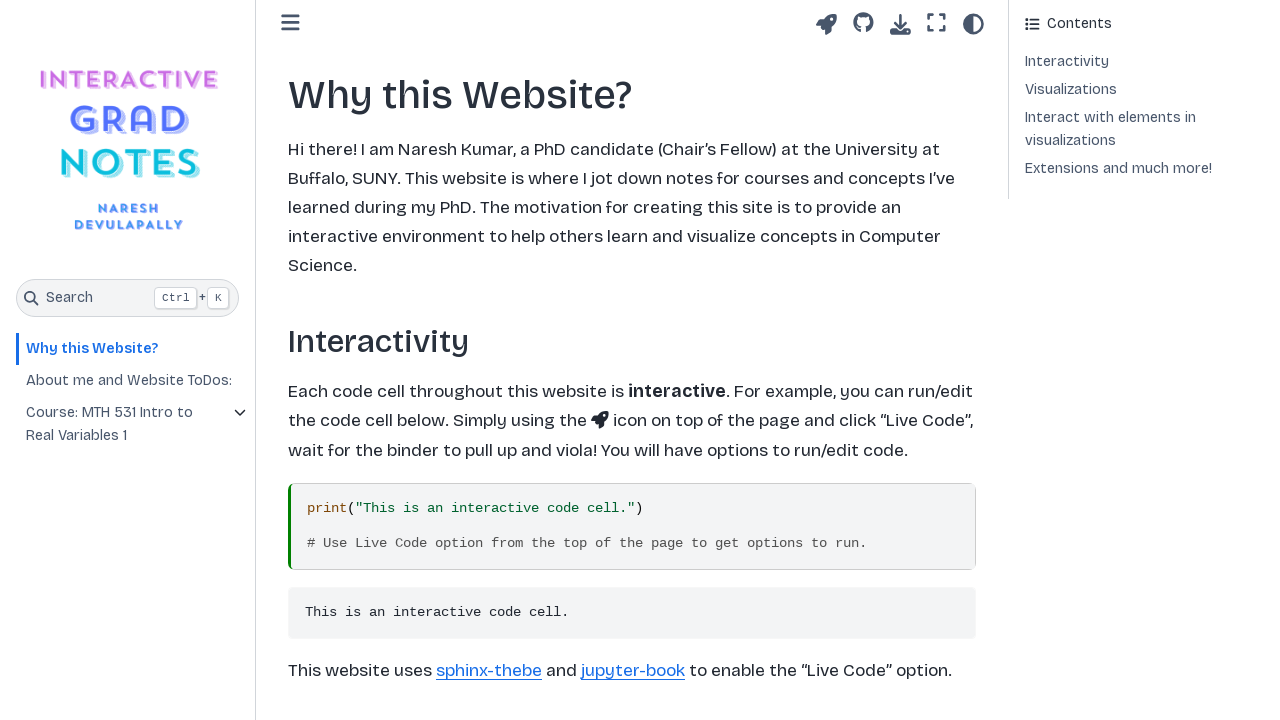

Waited for page to load completely (networkidle)
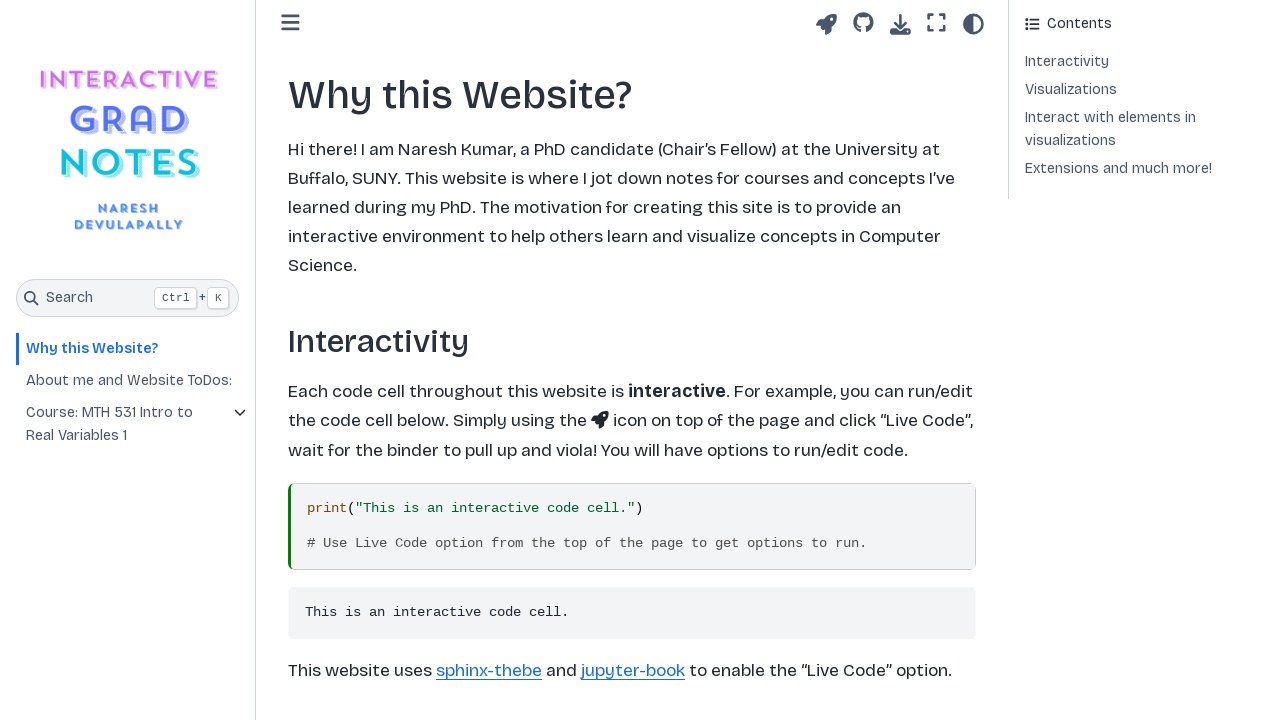

Executed initThebeSBT() JavaScript function to trigger Binder build
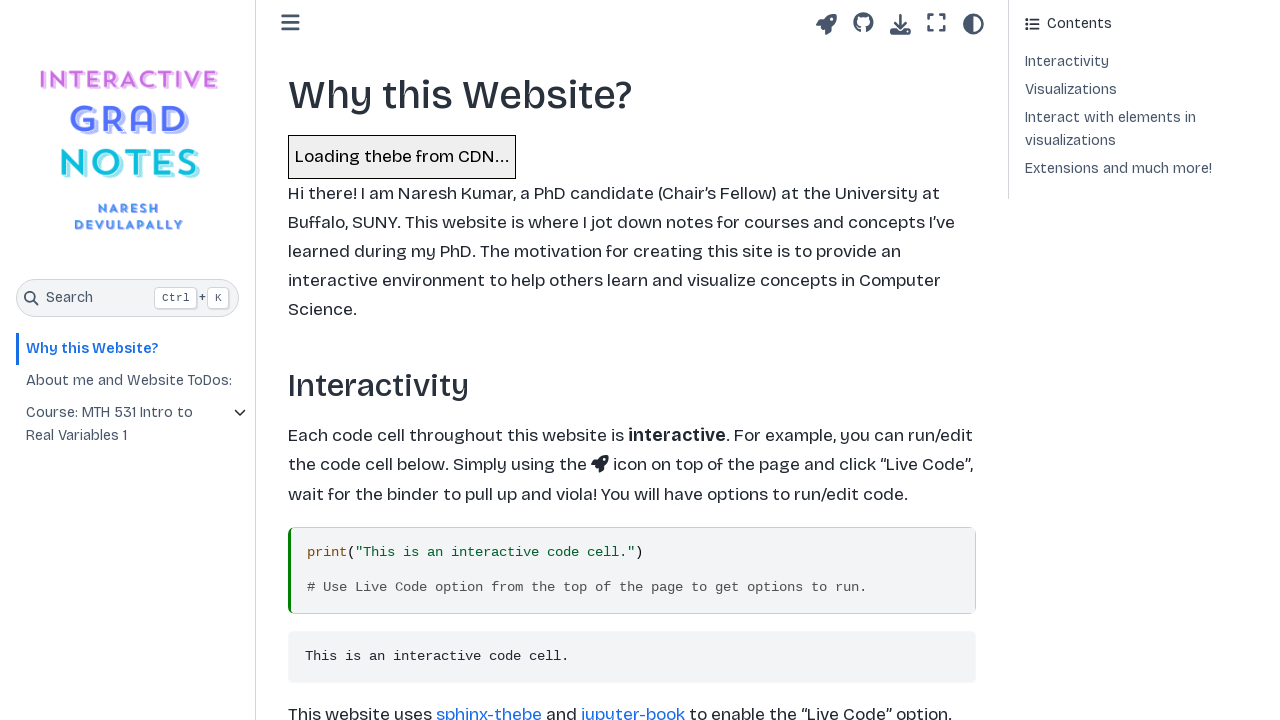

Binder build status changed to 'ready'
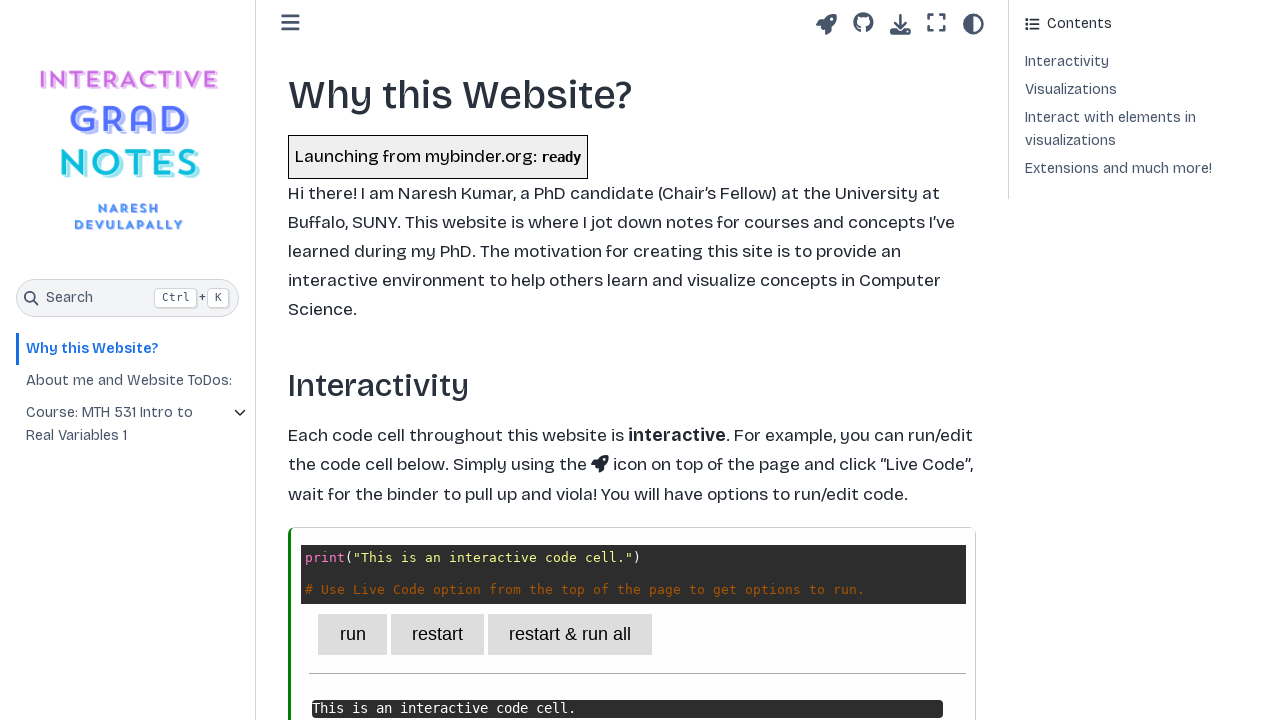

Retrieved status element text content
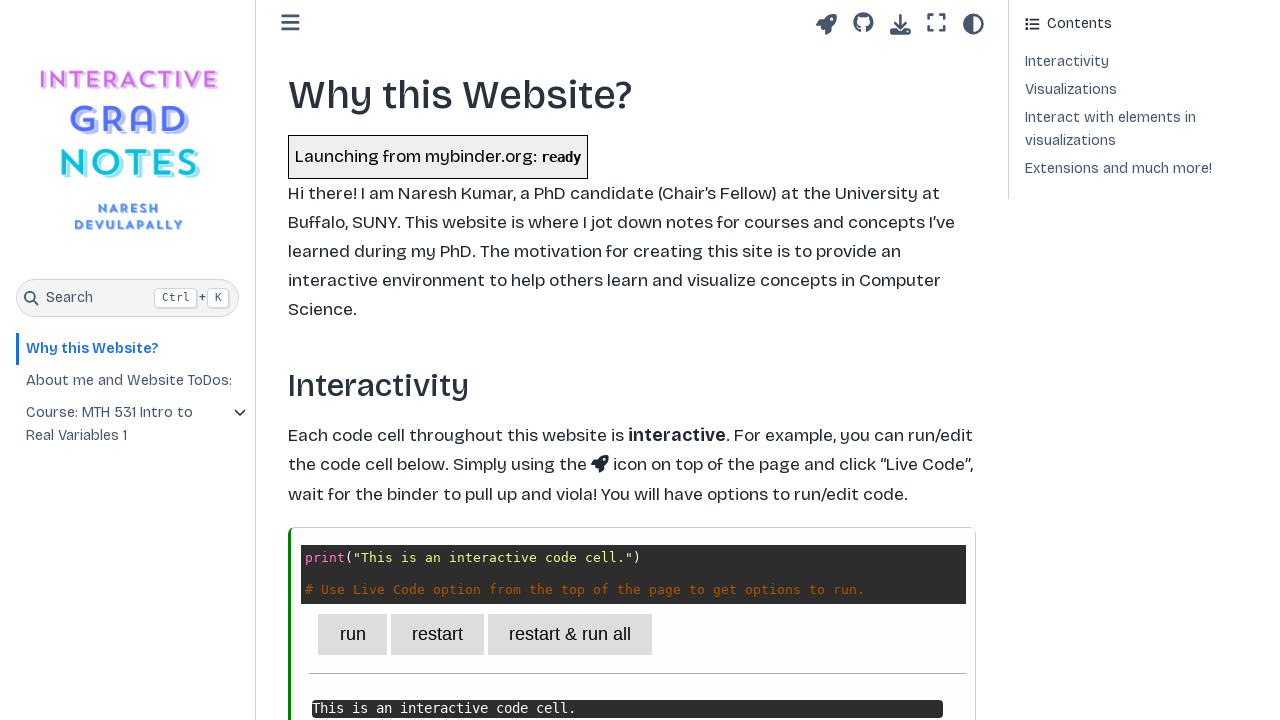

Verified that status text contains 'ready'
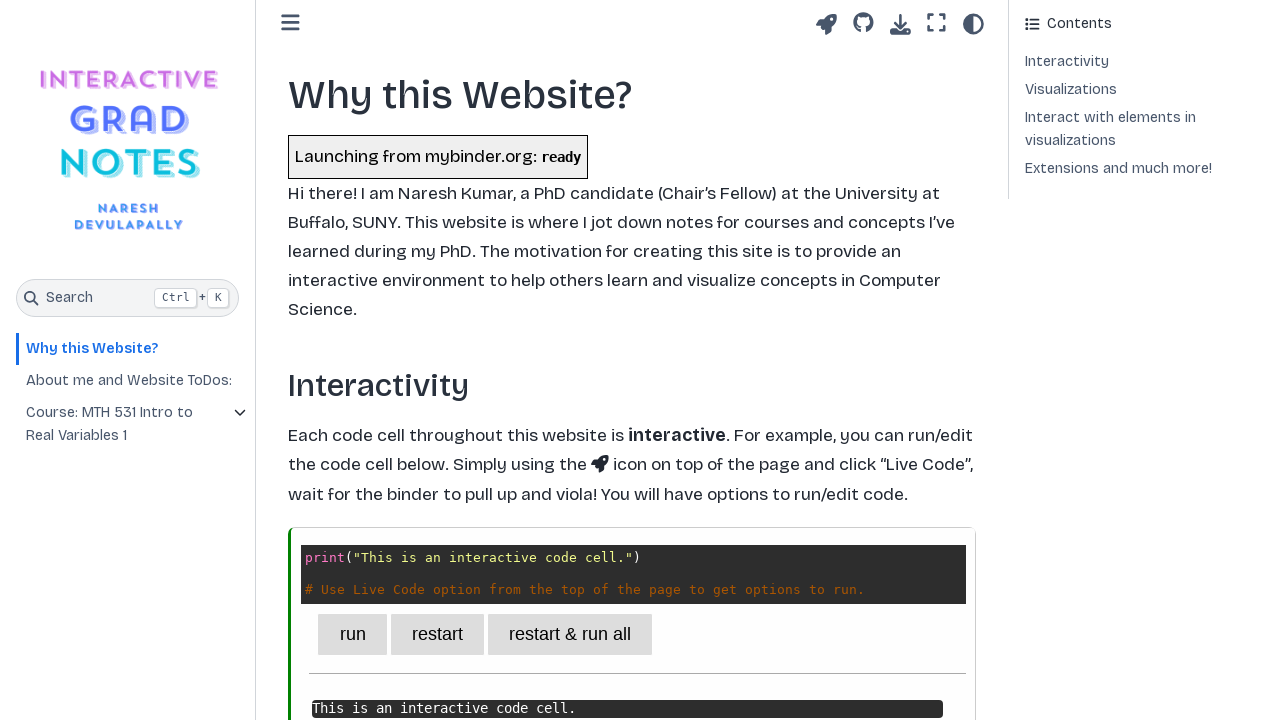

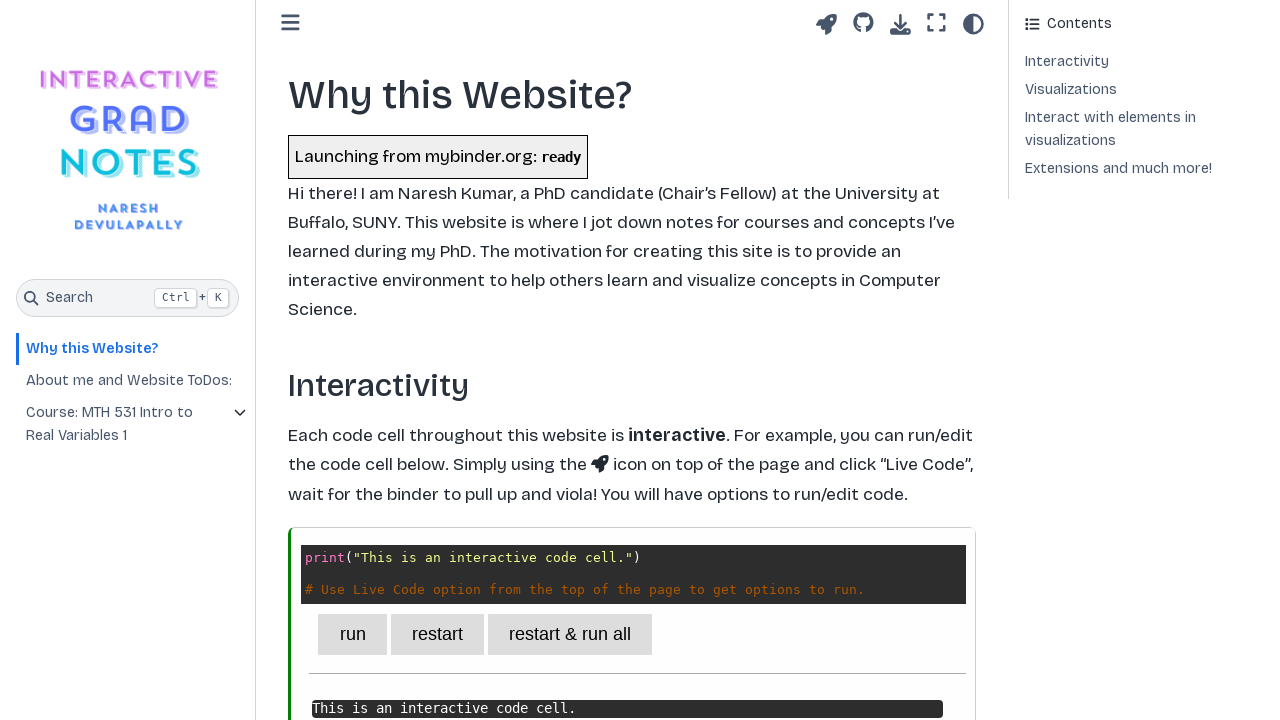